Navigates to the WebdriverIO homepage and verifies the page has the correct title

Starting URL: https://webdriver.io

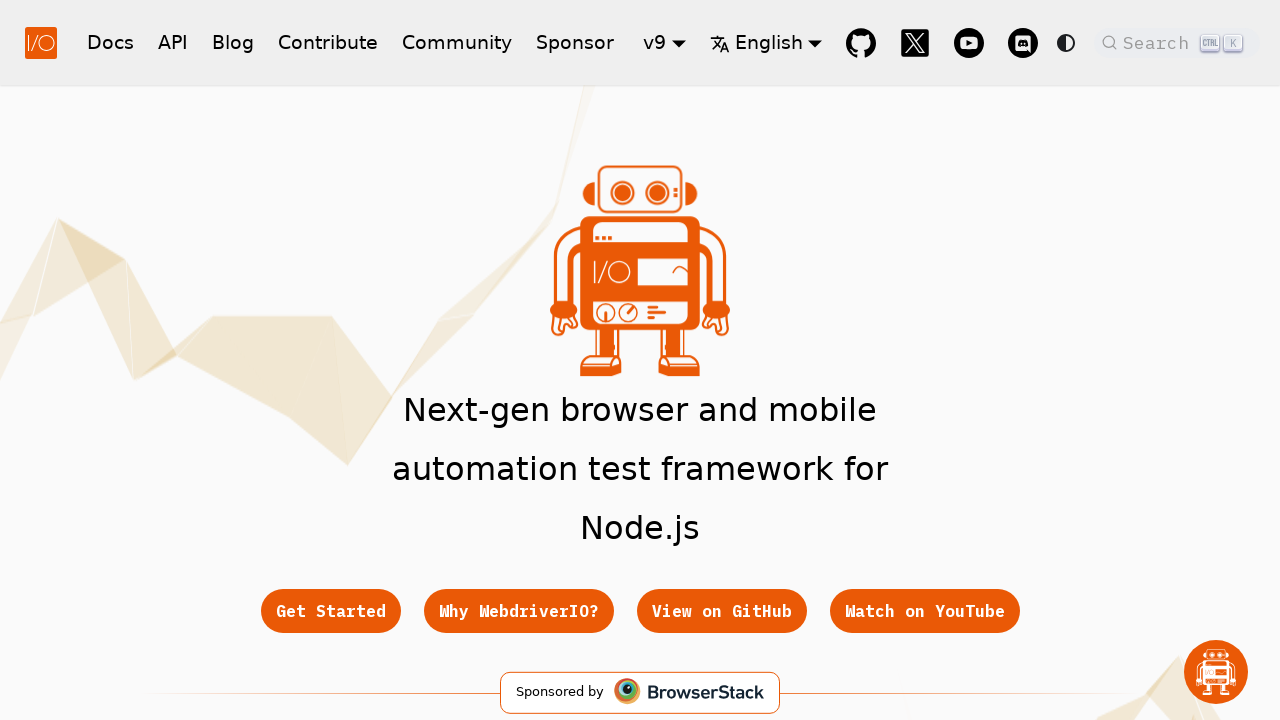

Waited for page to load (domcontentloaded)
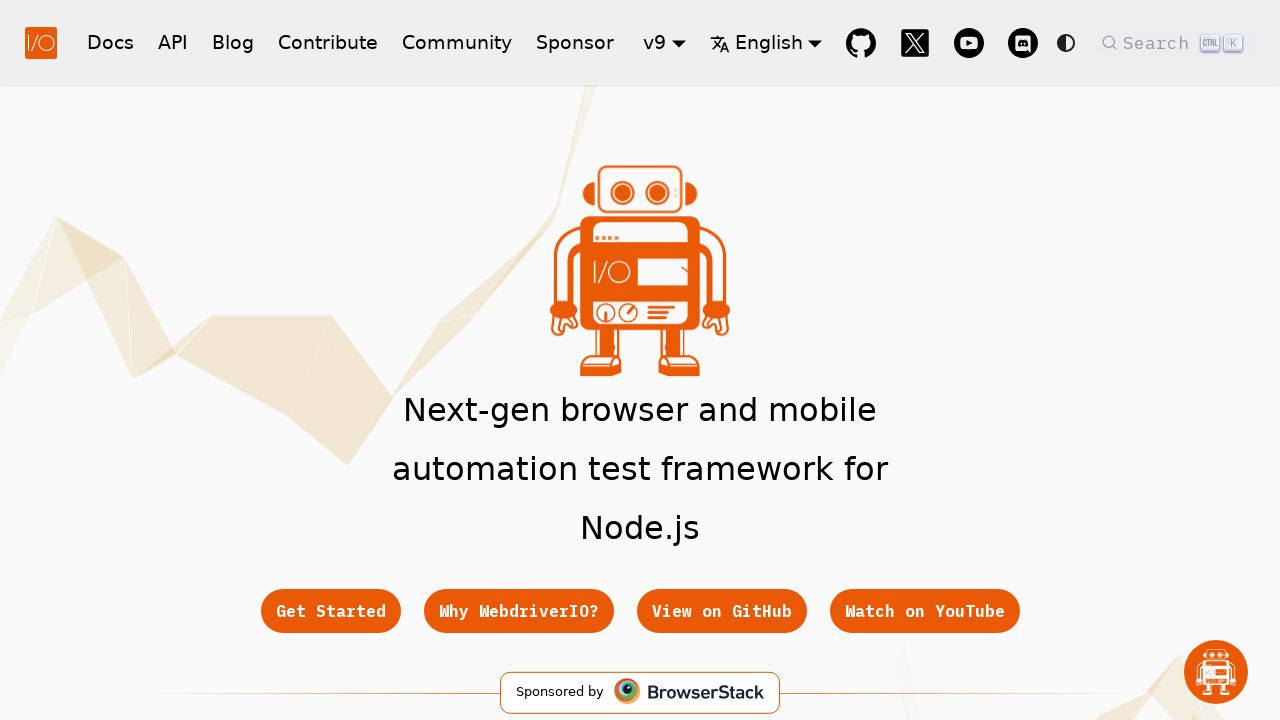

Verified page title is correct
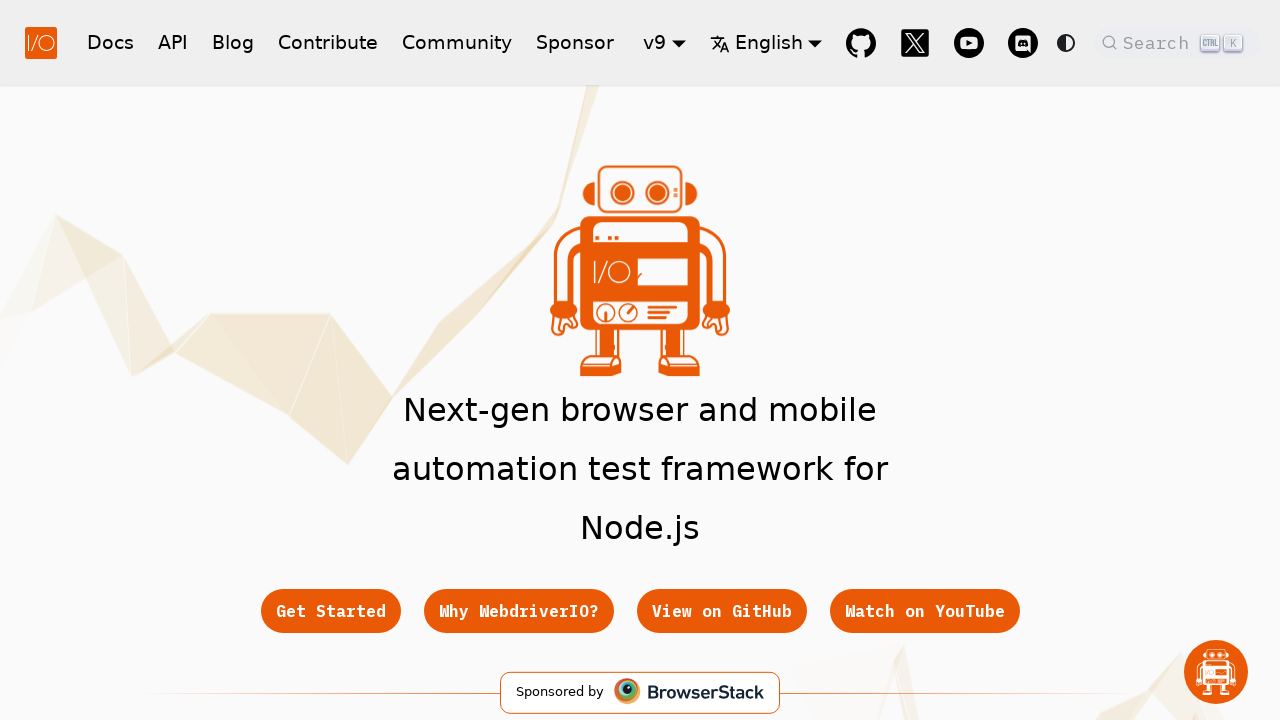

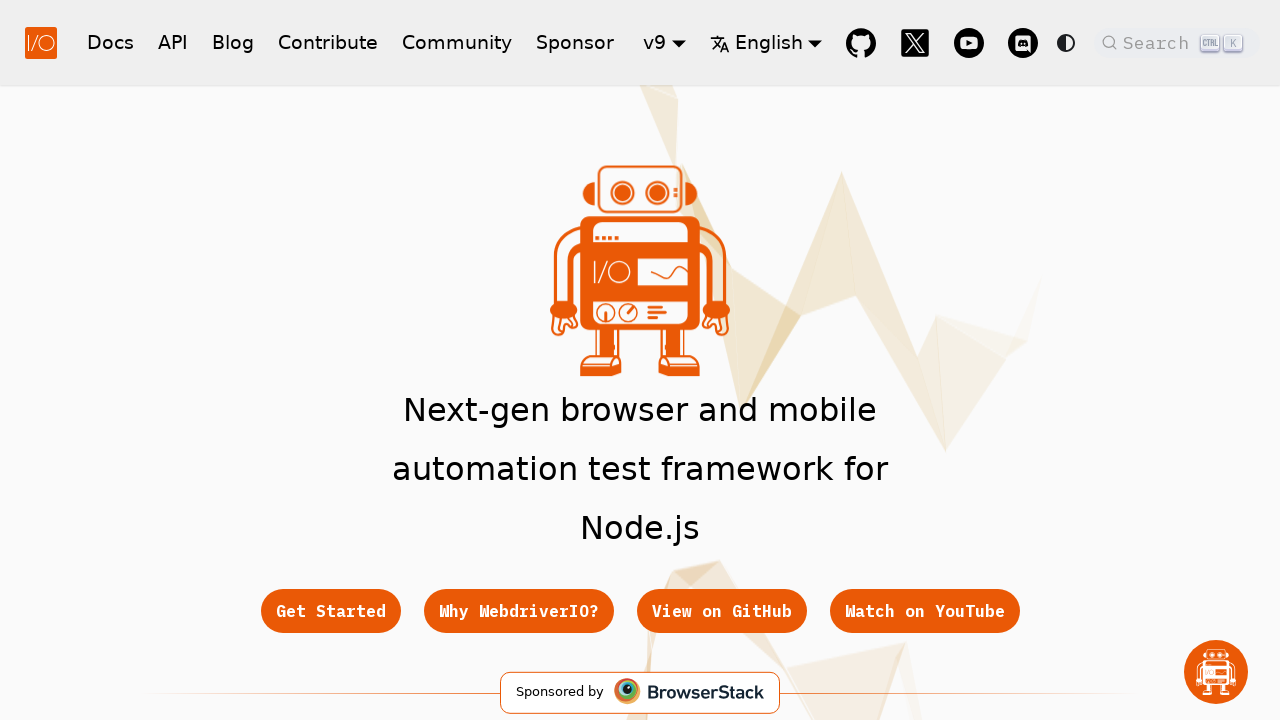